Tests file download functionality and saves the file using the suggested filename

Starting URL: https://demoqa.com/upload-download

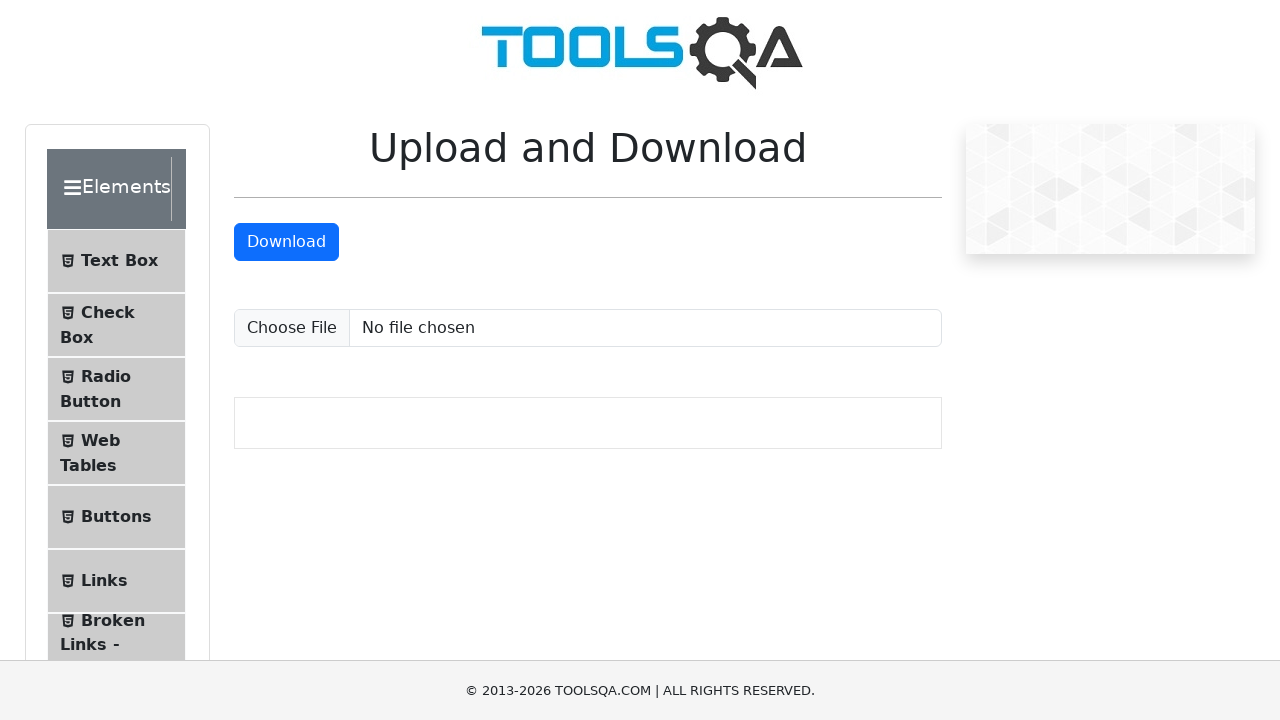

Clicked Download button and initiated file download at (286, 242) on internal:text="Download"i >> nth=-1
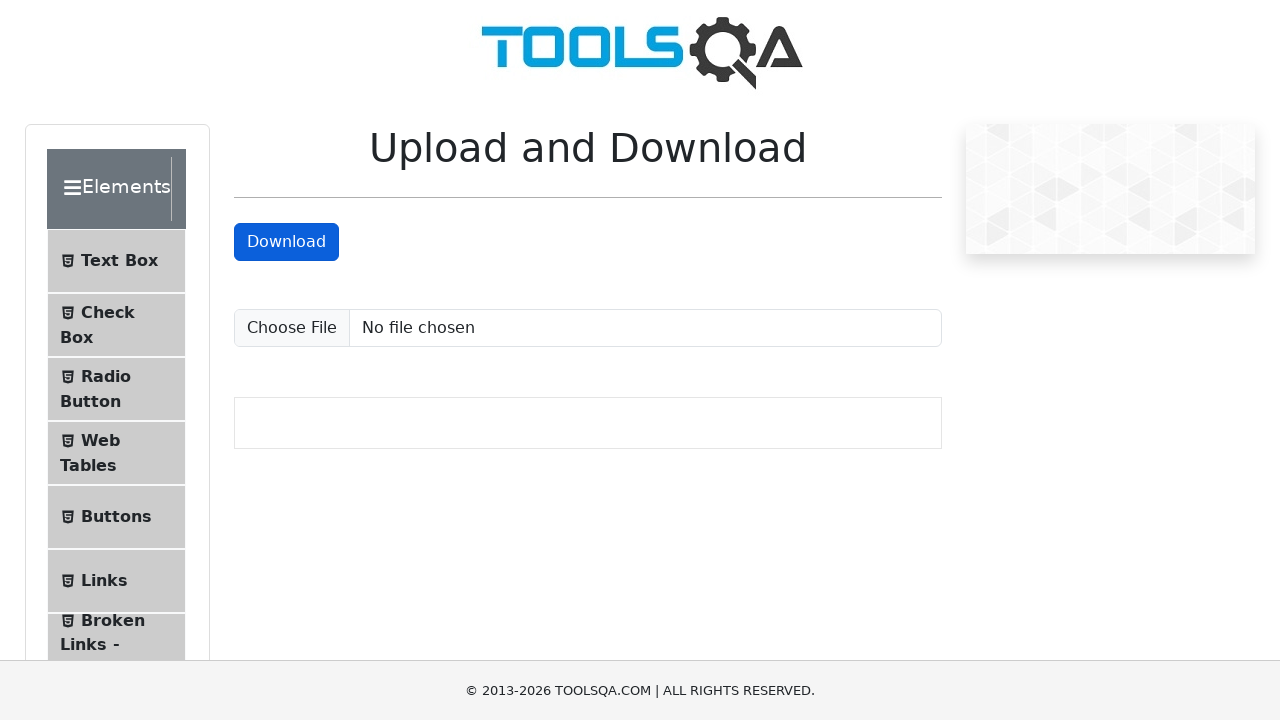

File download completed with suggested filename: sampleFile.jpeg
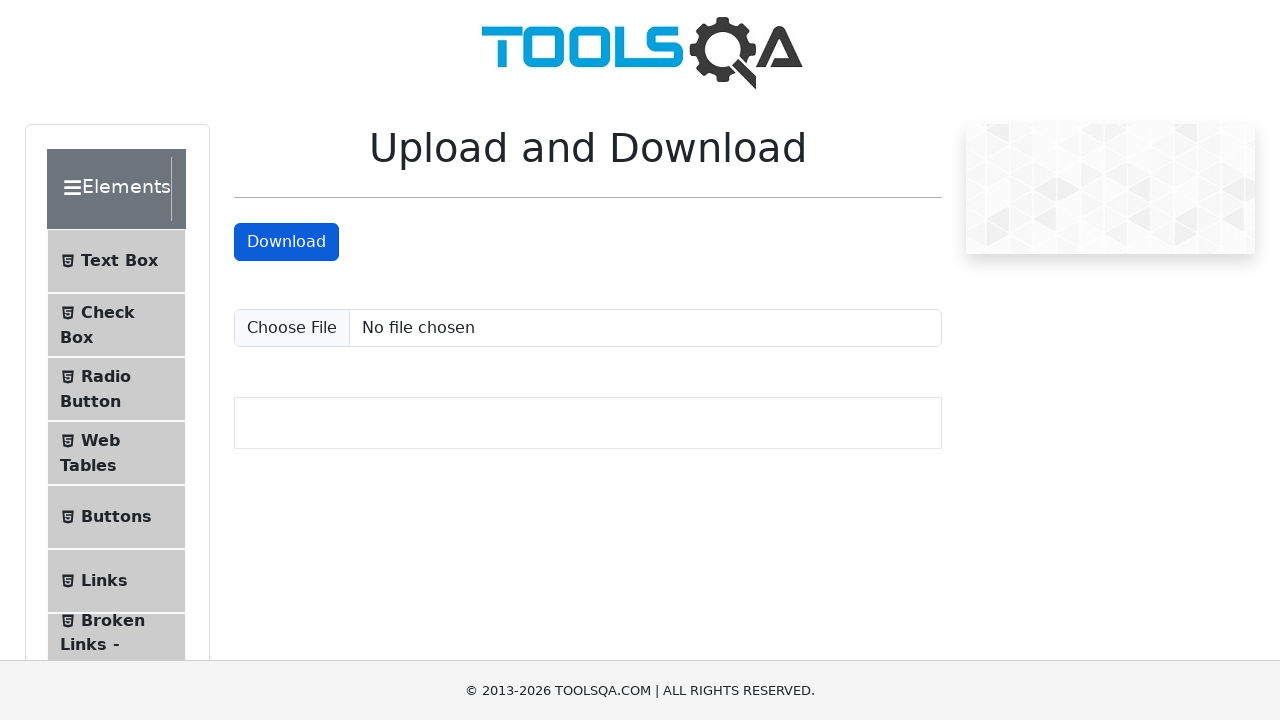

Logged downloaded filename to console
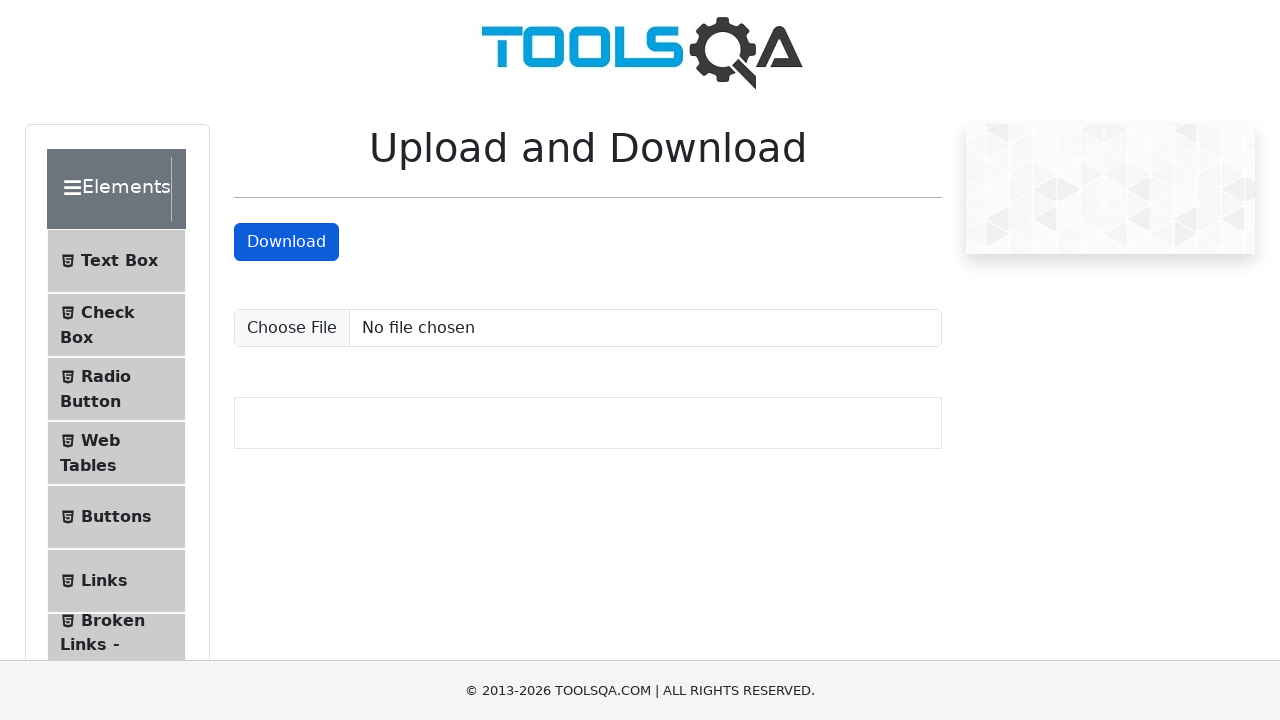

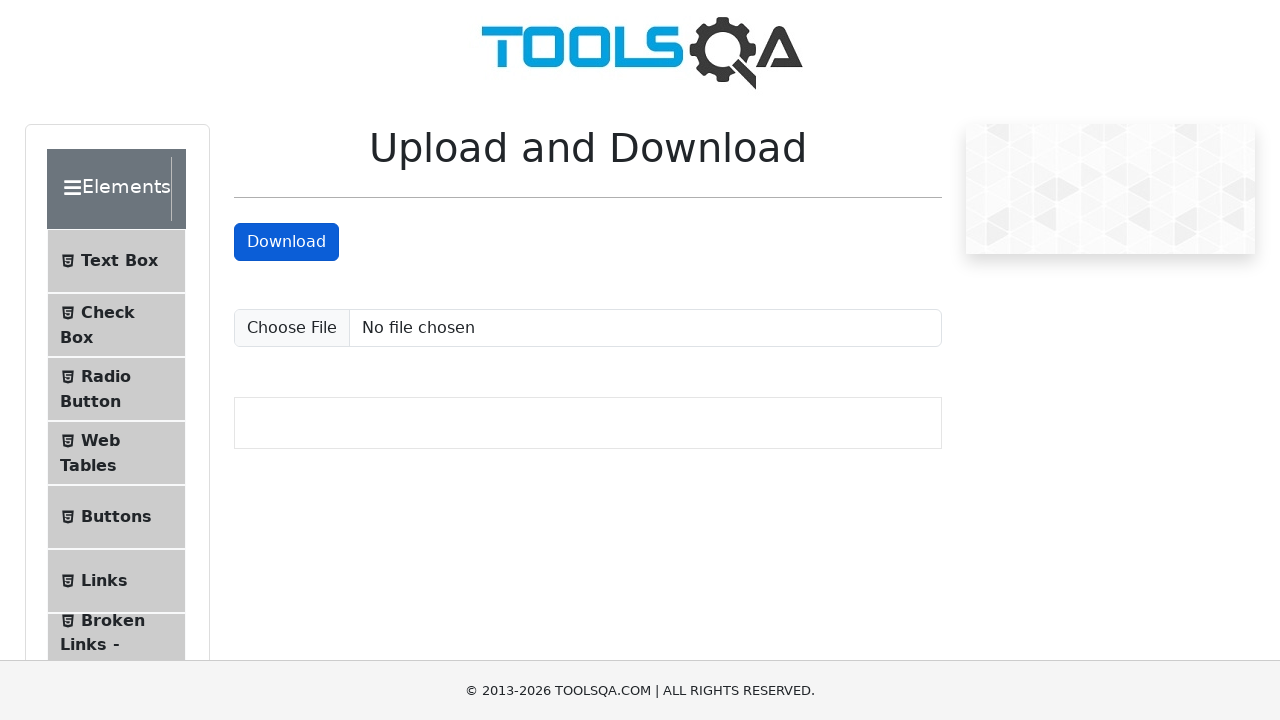